Tests radio button selection by clicking on the Cheese option and verifying that it becomes selected while the other options become deselected.

Starting URL: https://echoecho.com/htmlforms10.htm

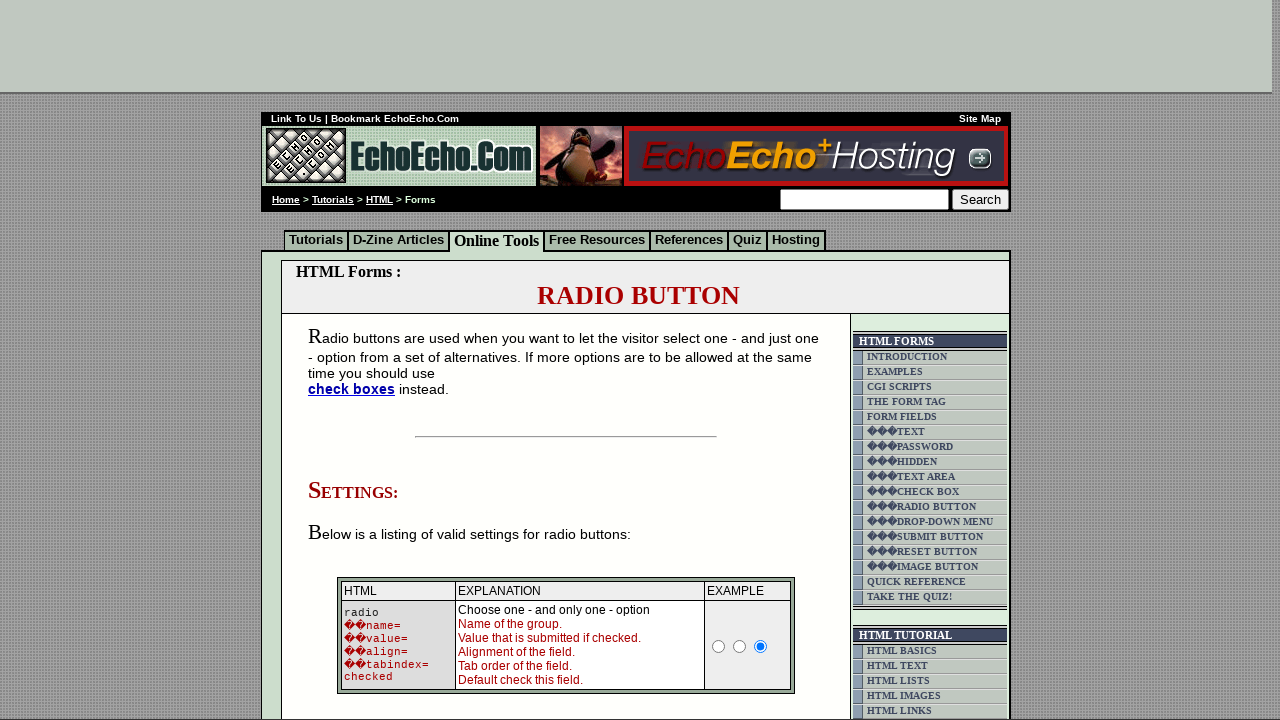

Waited for Cheese radio button to be present
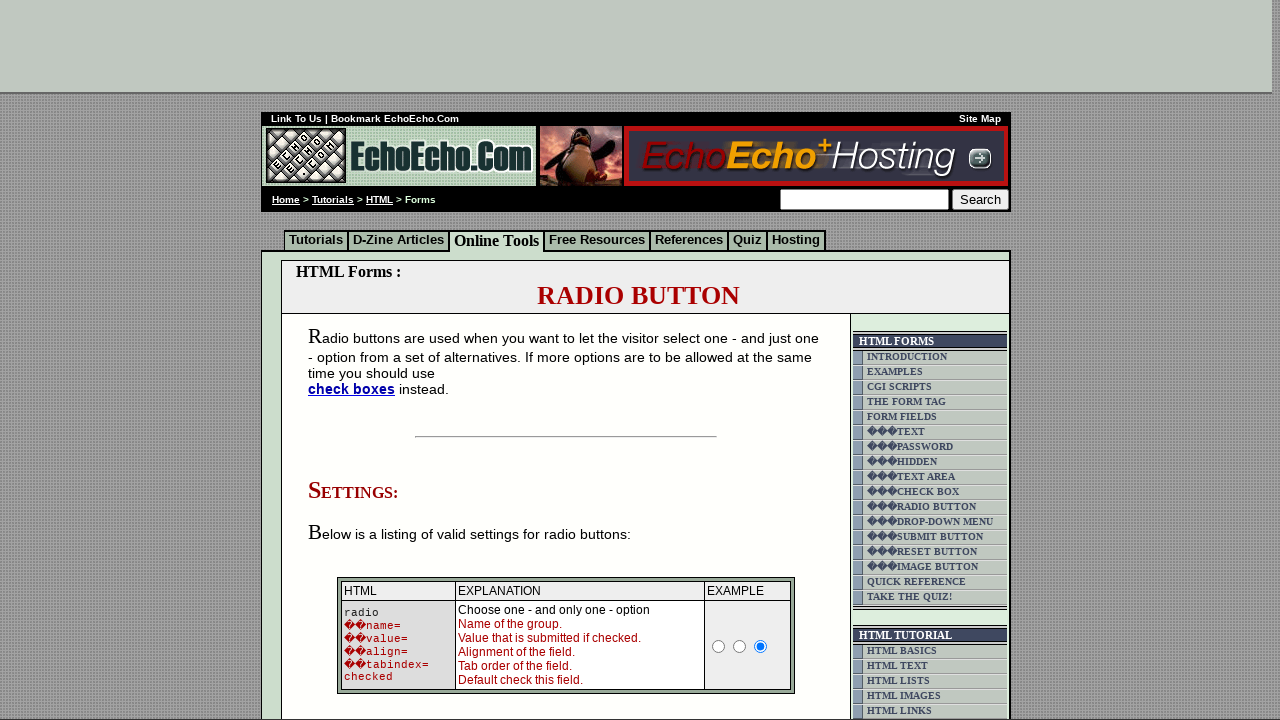

Clicked on the Cheese radio button at (356, 360) on input[value='Cheese']
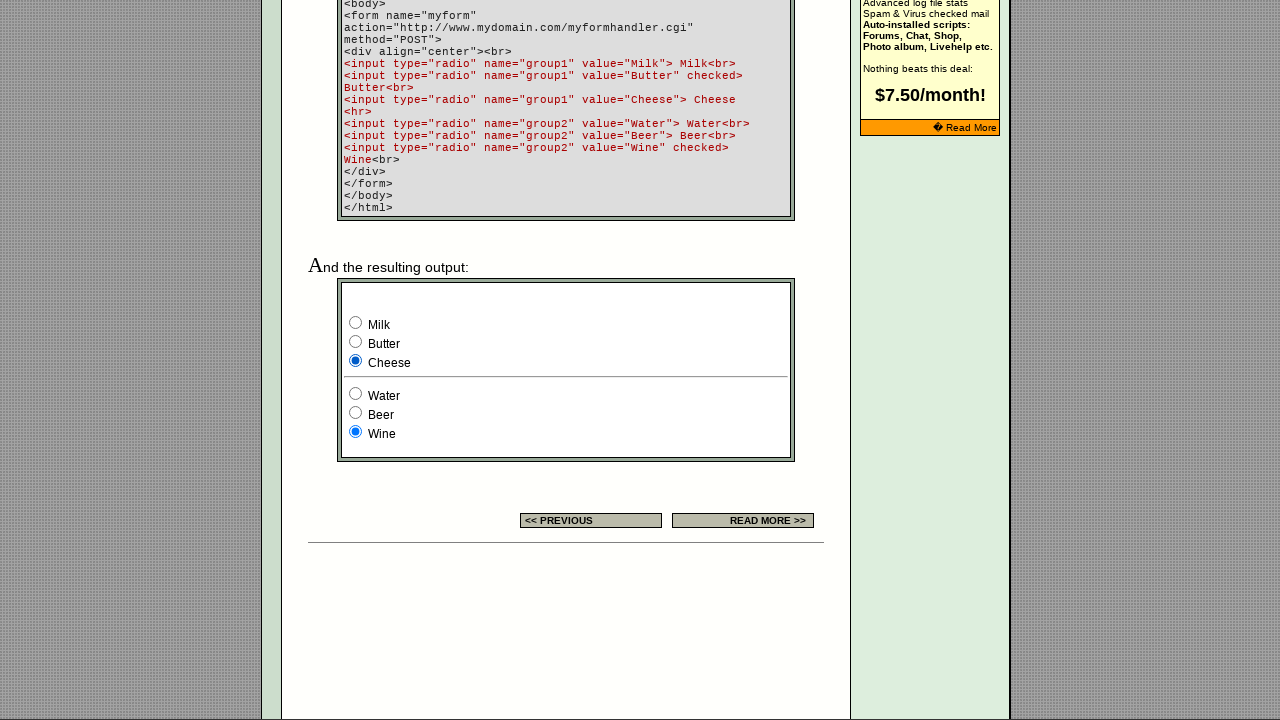

Located Milk radio button element
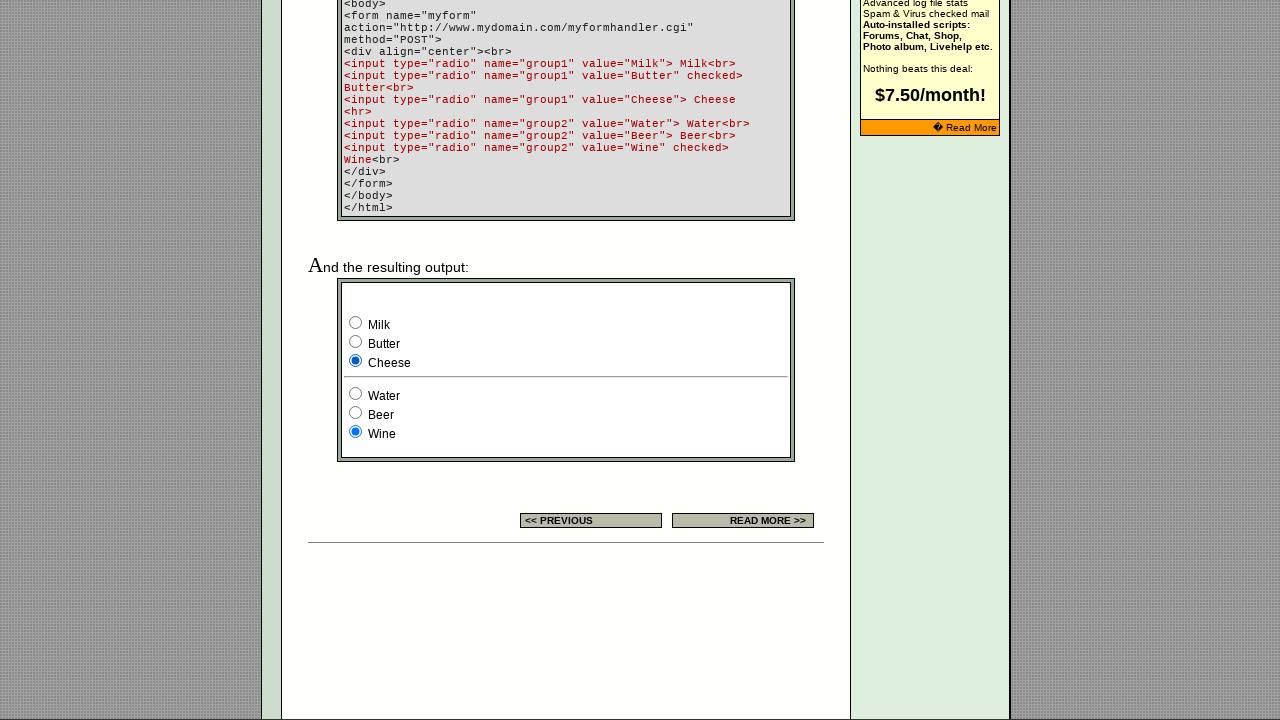

Located Butter radio button element
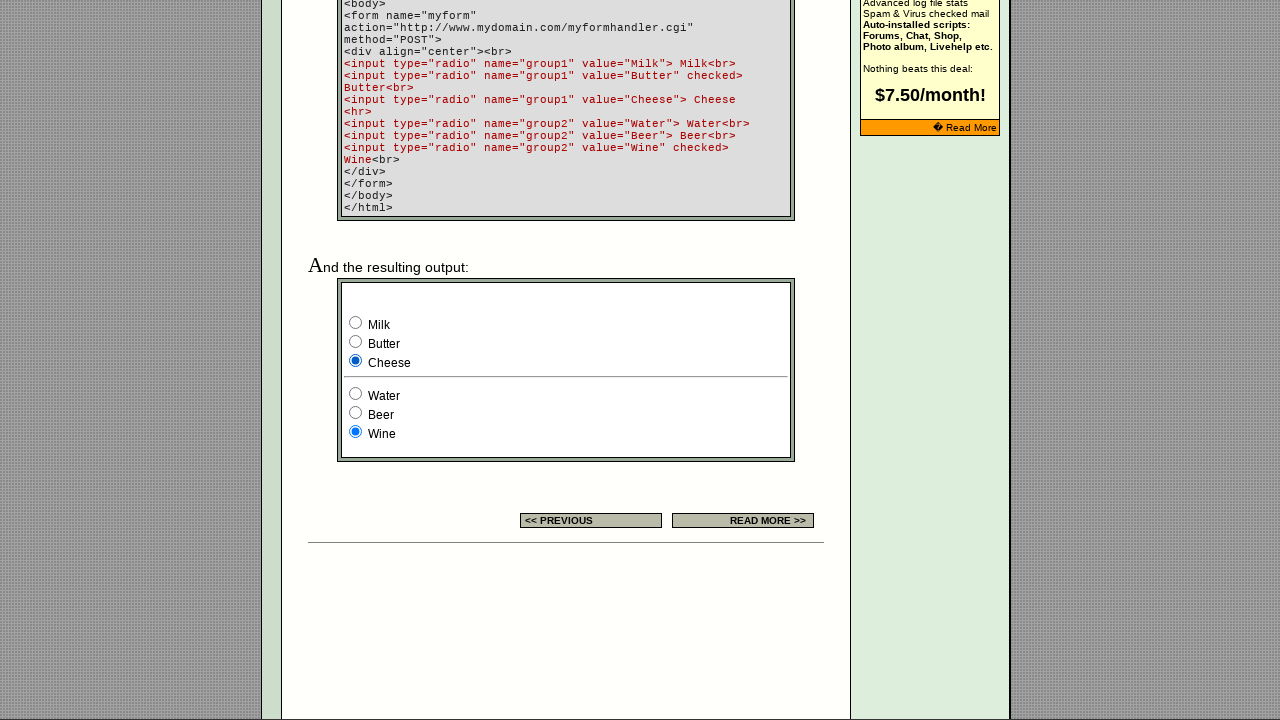

Located Cheese radio button element
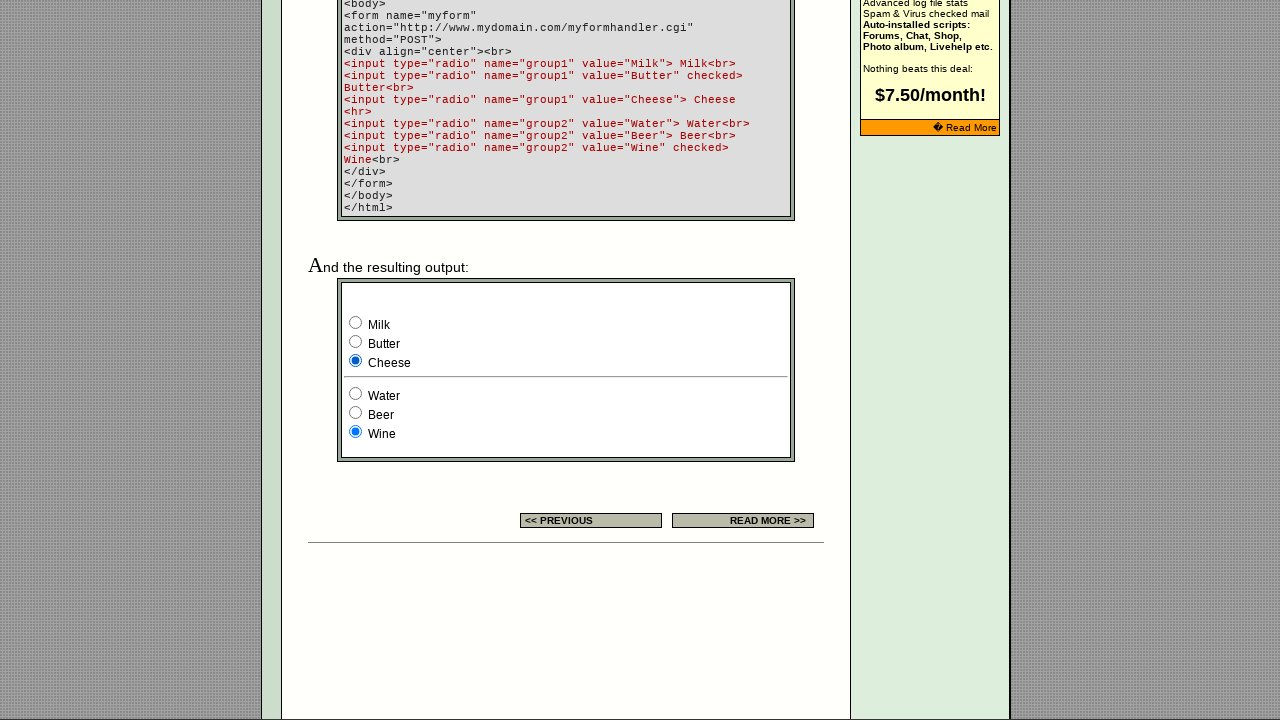

Verified that Milk radio button is not selected
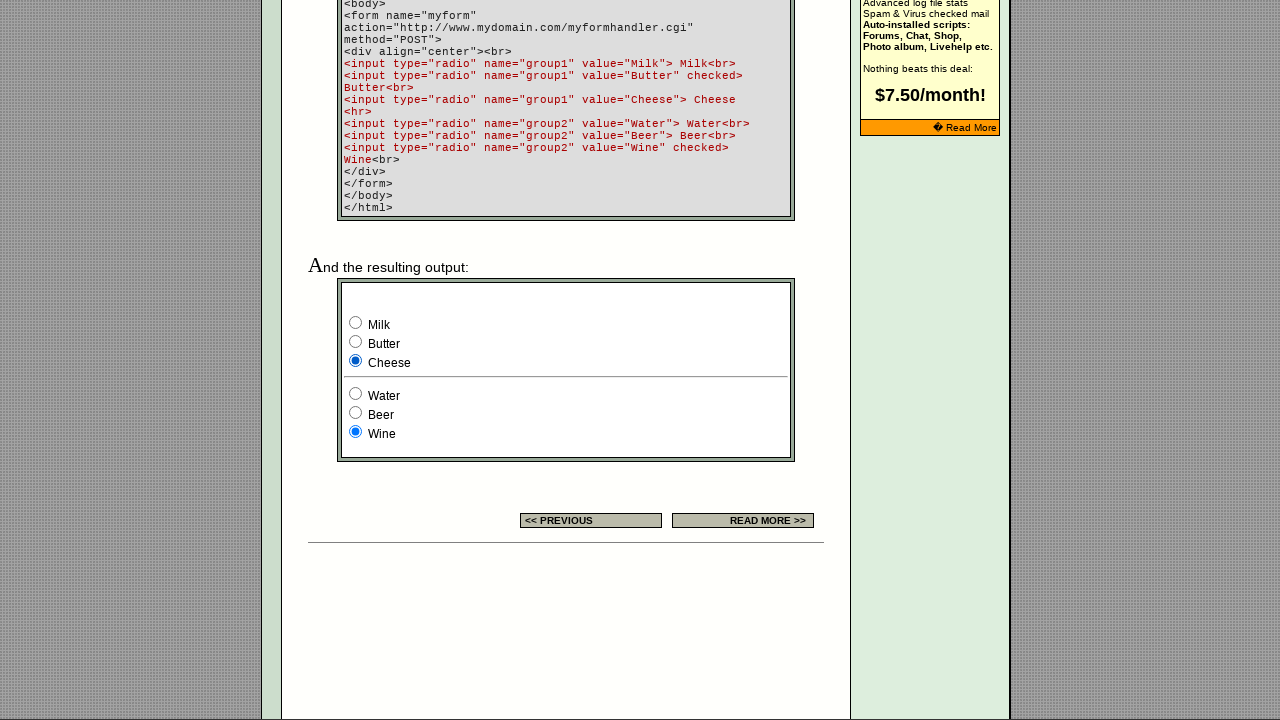

Verified that Butter radio button is not selected after clicking Cheese
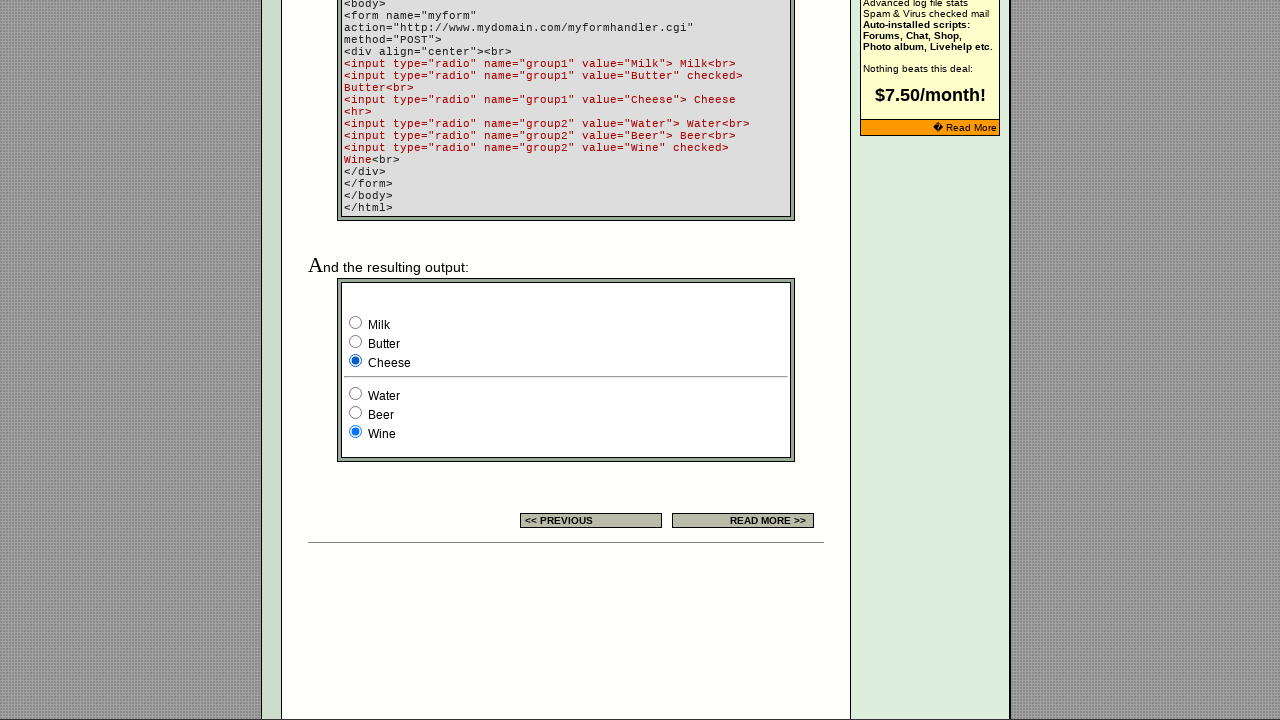

Verified that Cheese radio button is selected
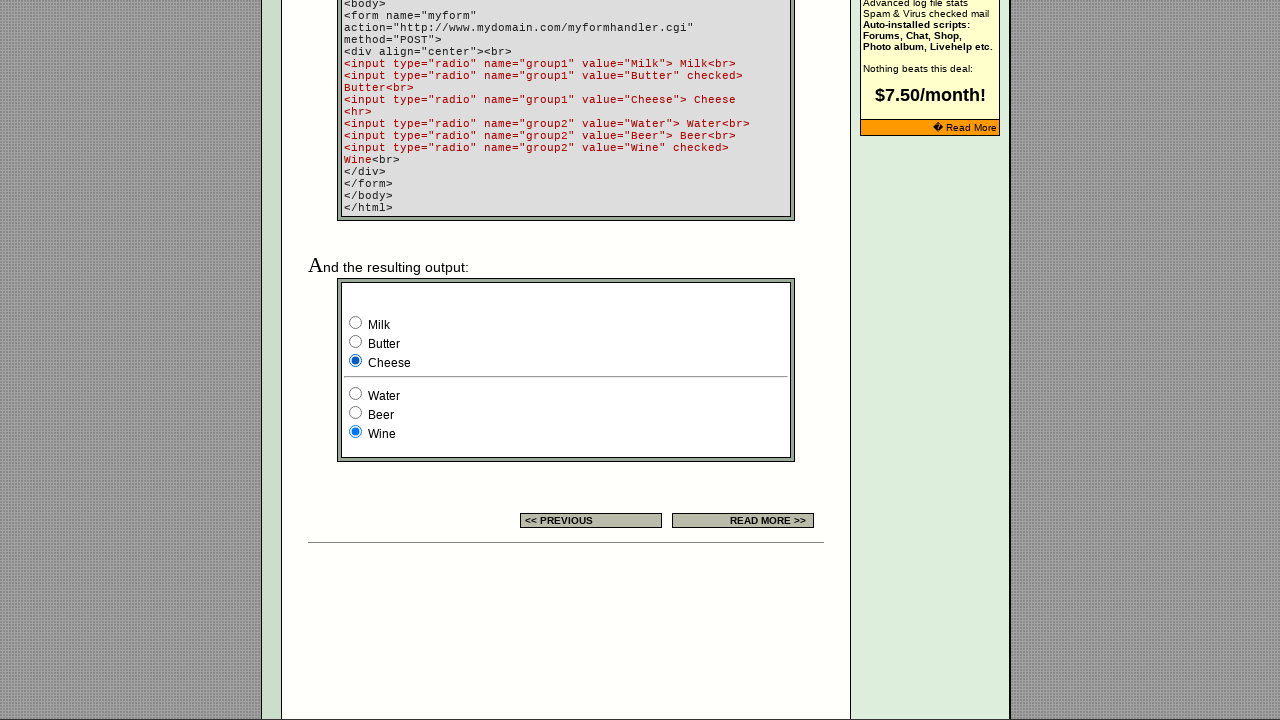

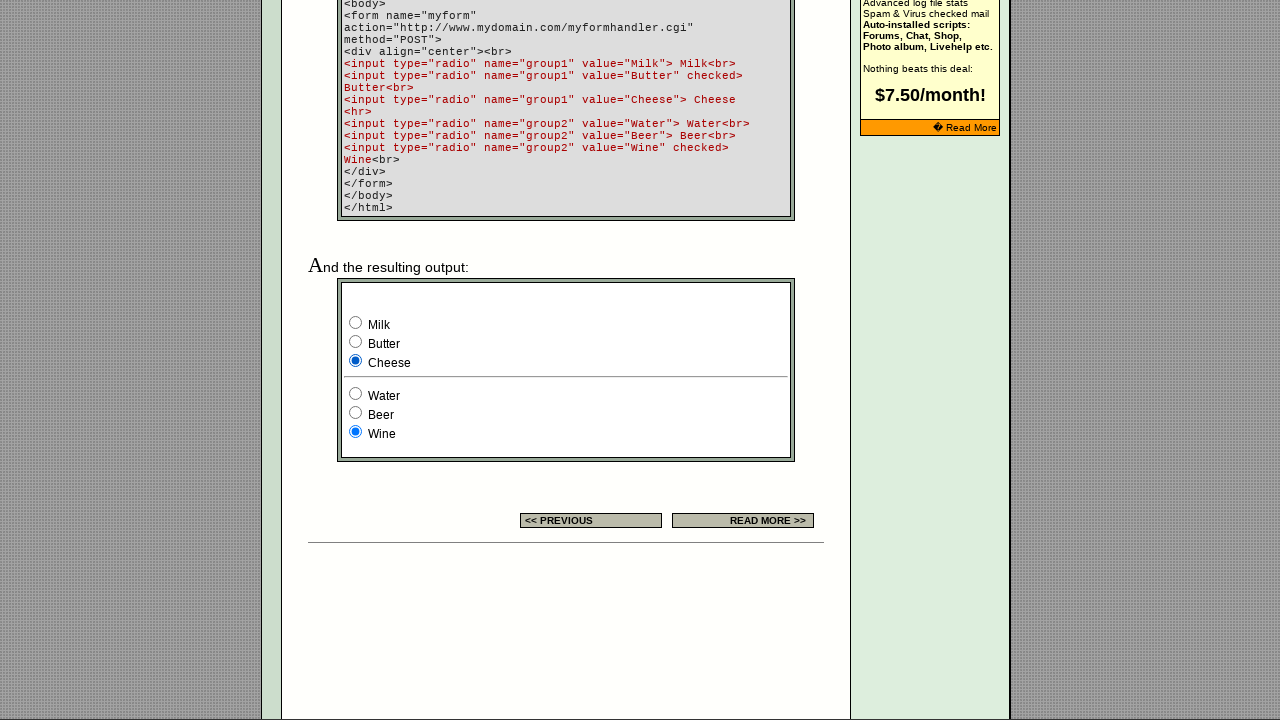